Tests the home page by verifying that 4 images are displayed, 4 texts are displayed below icons, and main/sub title text centers are visible

Starting URL: https://jdi-framework.github.io/tests/index.htm

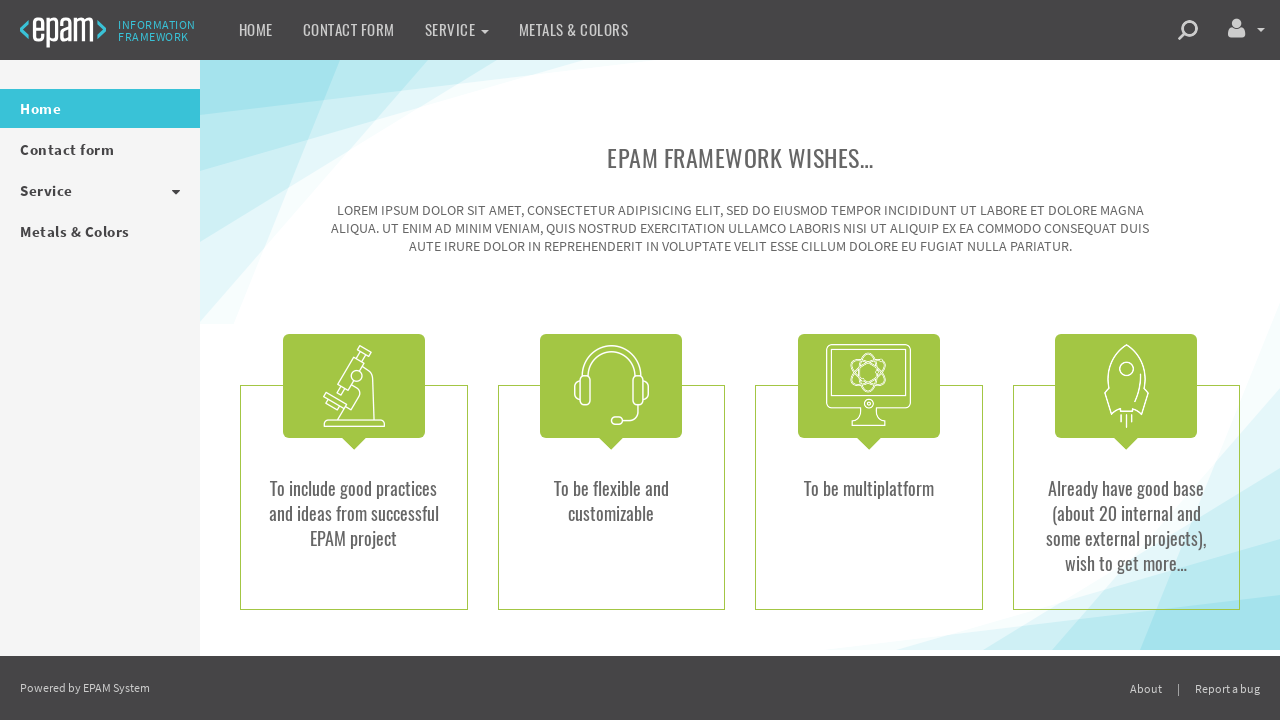

Navigated to home page
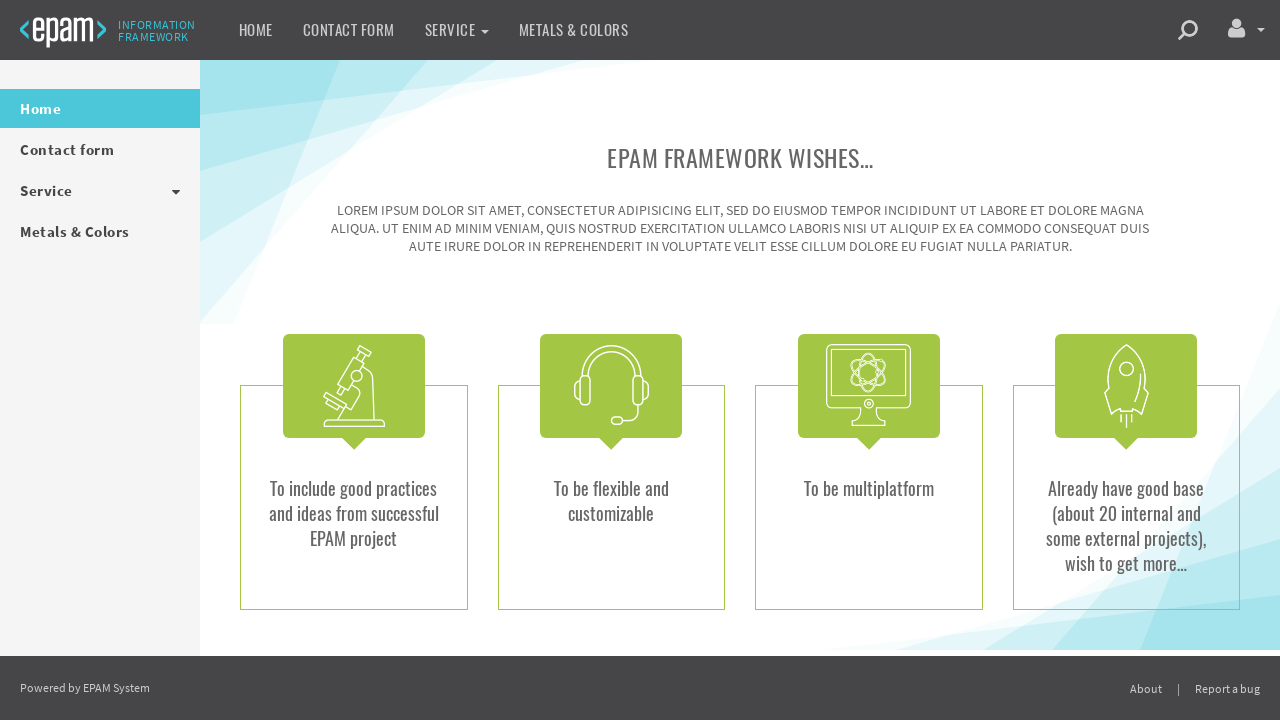

Located benefit icon images
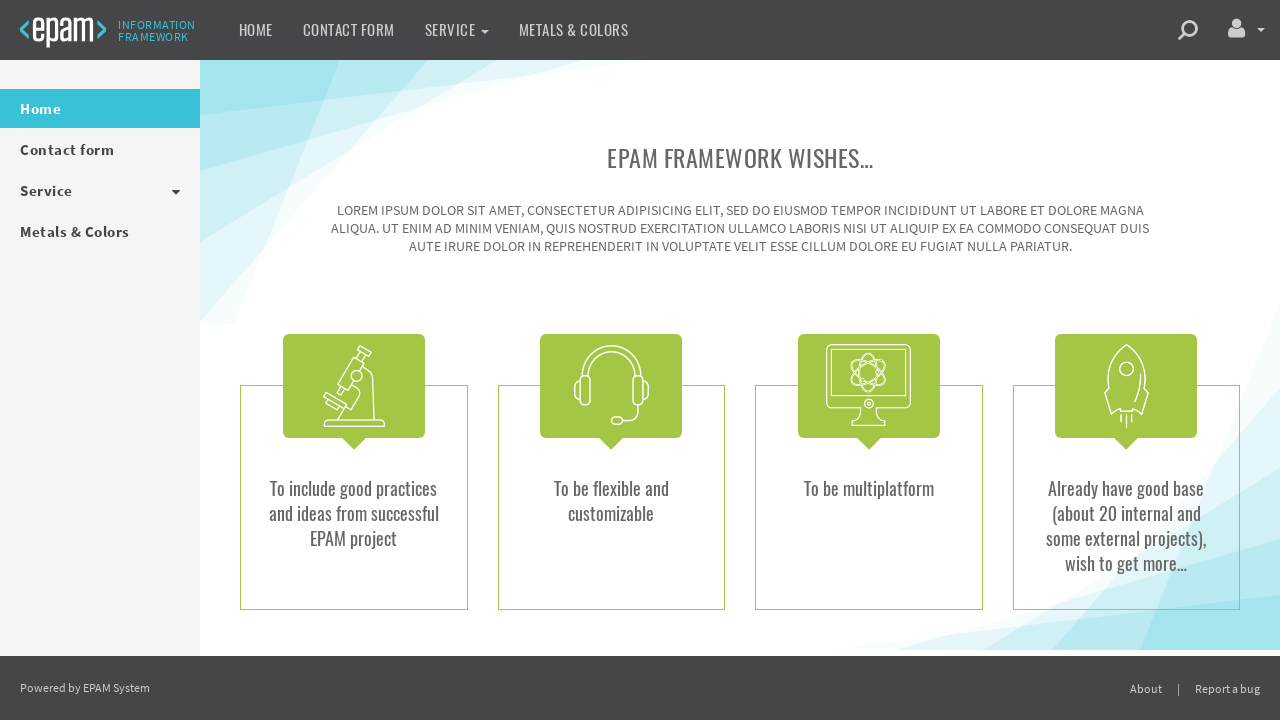

Verified 4 benefit icon images are present
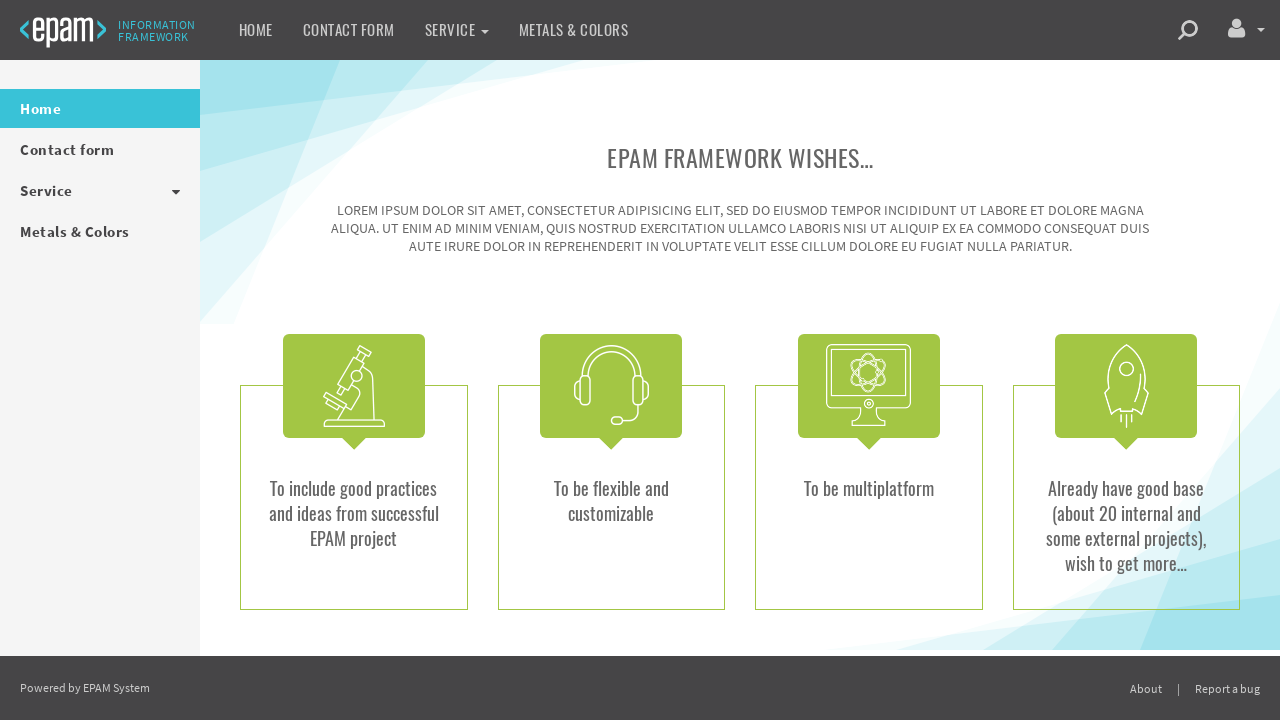

Verified benefit icon image 1 is visible
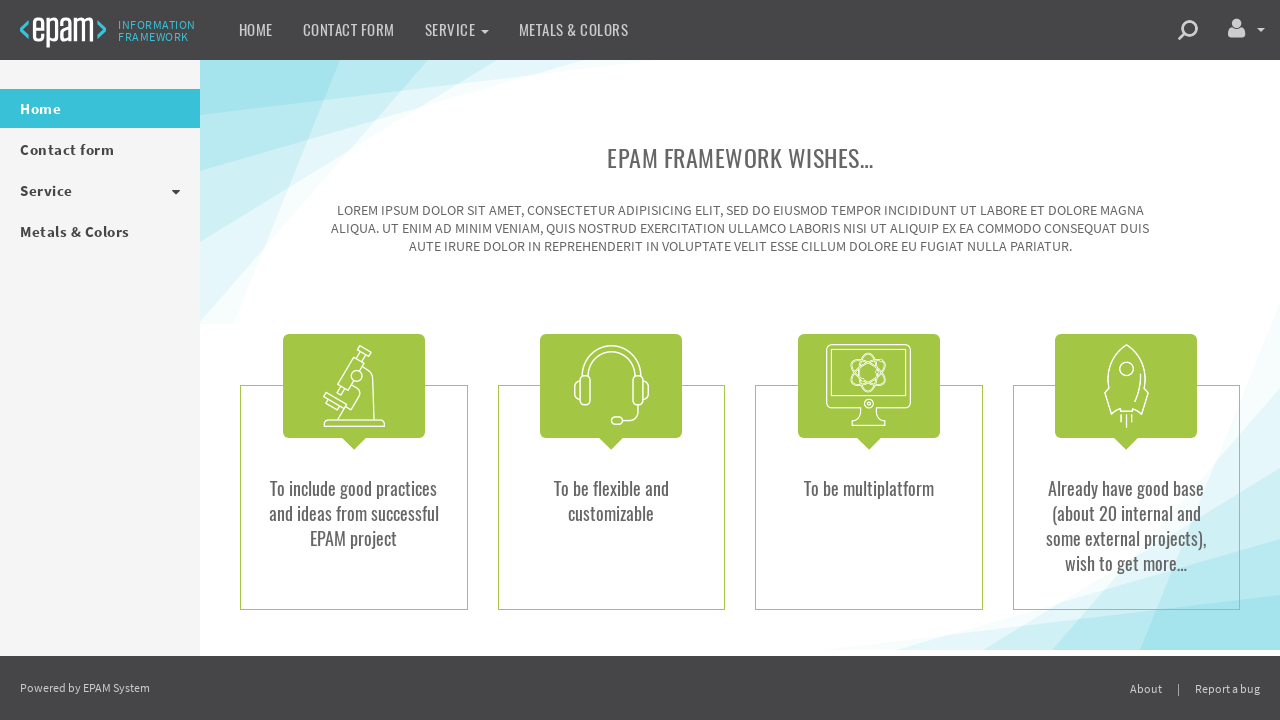

Verified benefit icon image 2 is visible
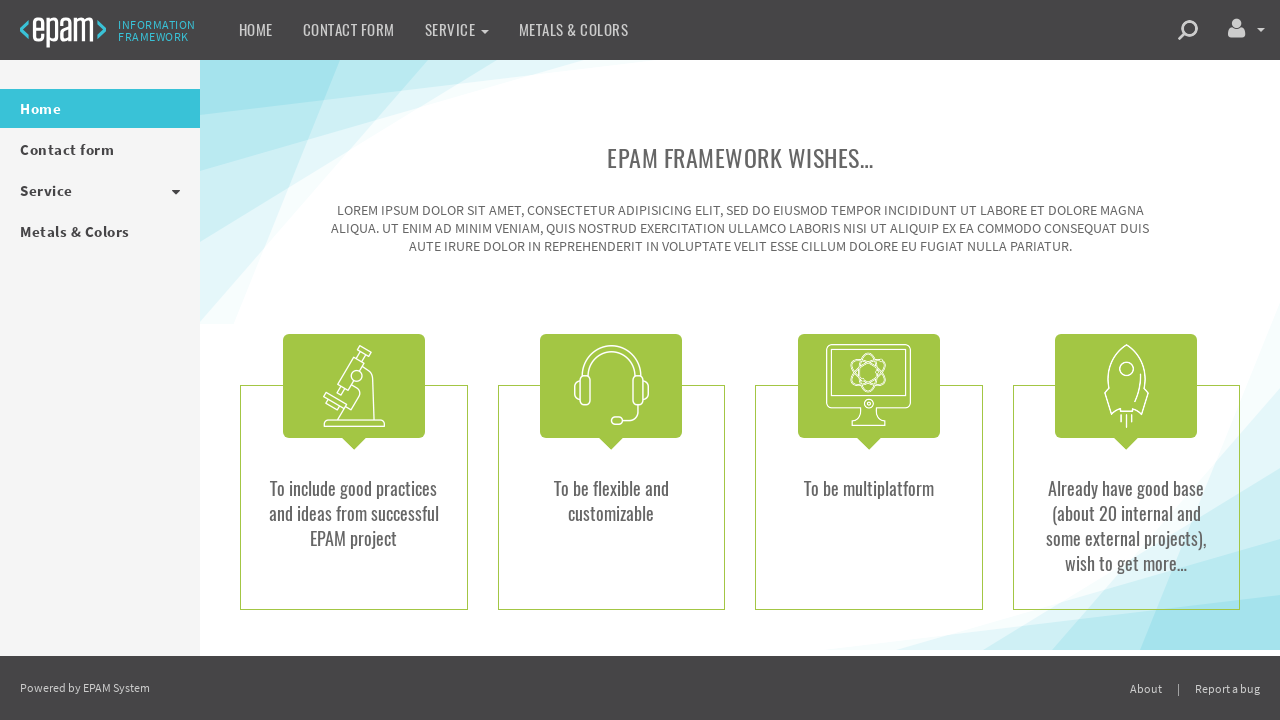

Verified benefit icon image 3 is visible
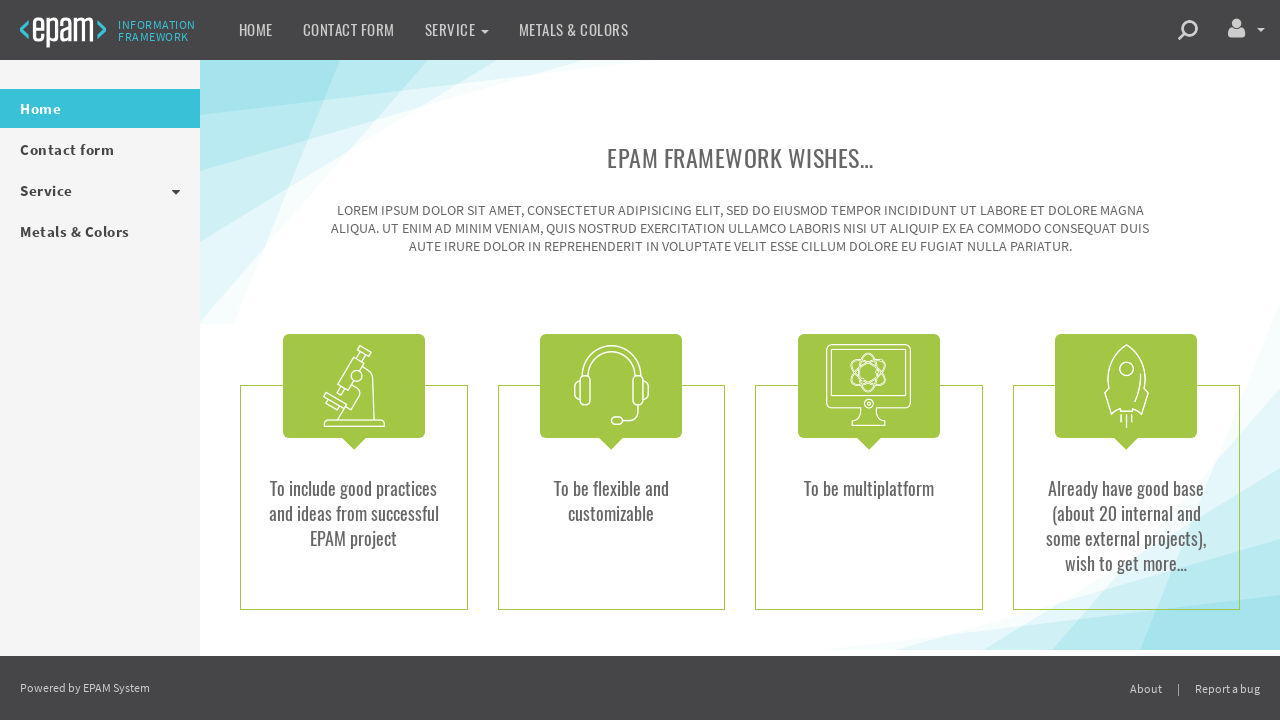

Verified benefit icon image 4 is visible
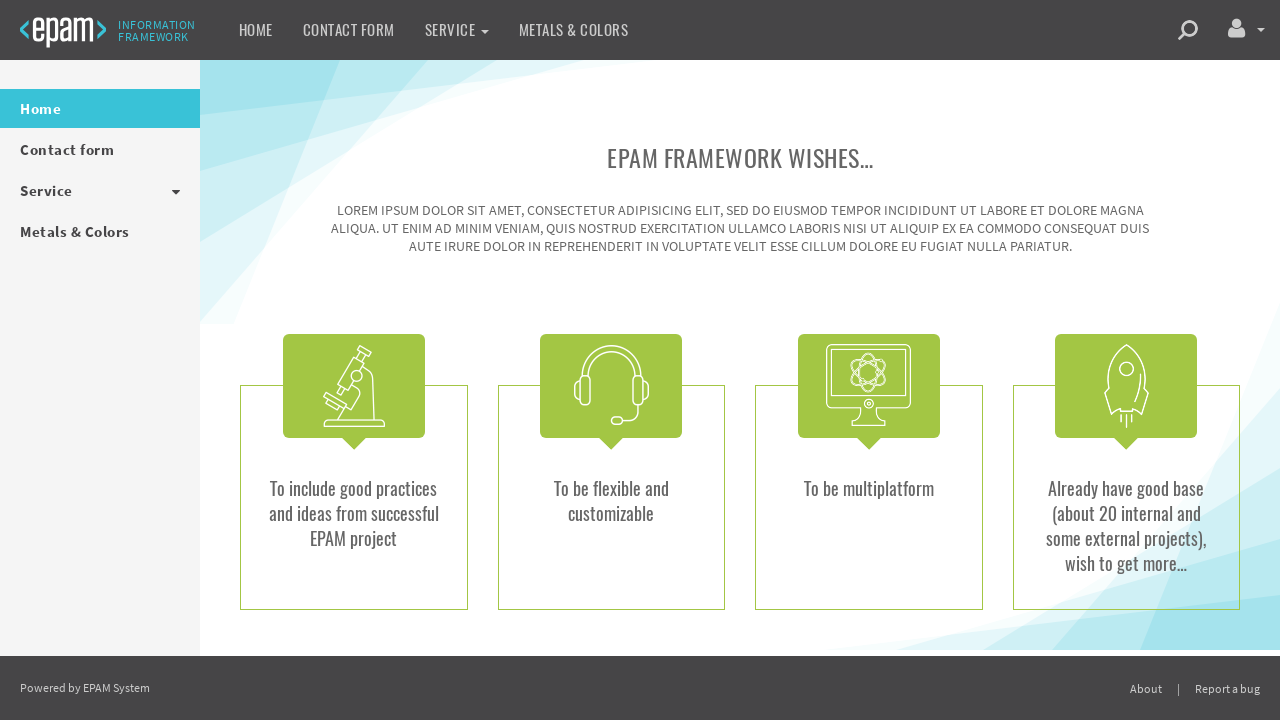

Located benefit text elements
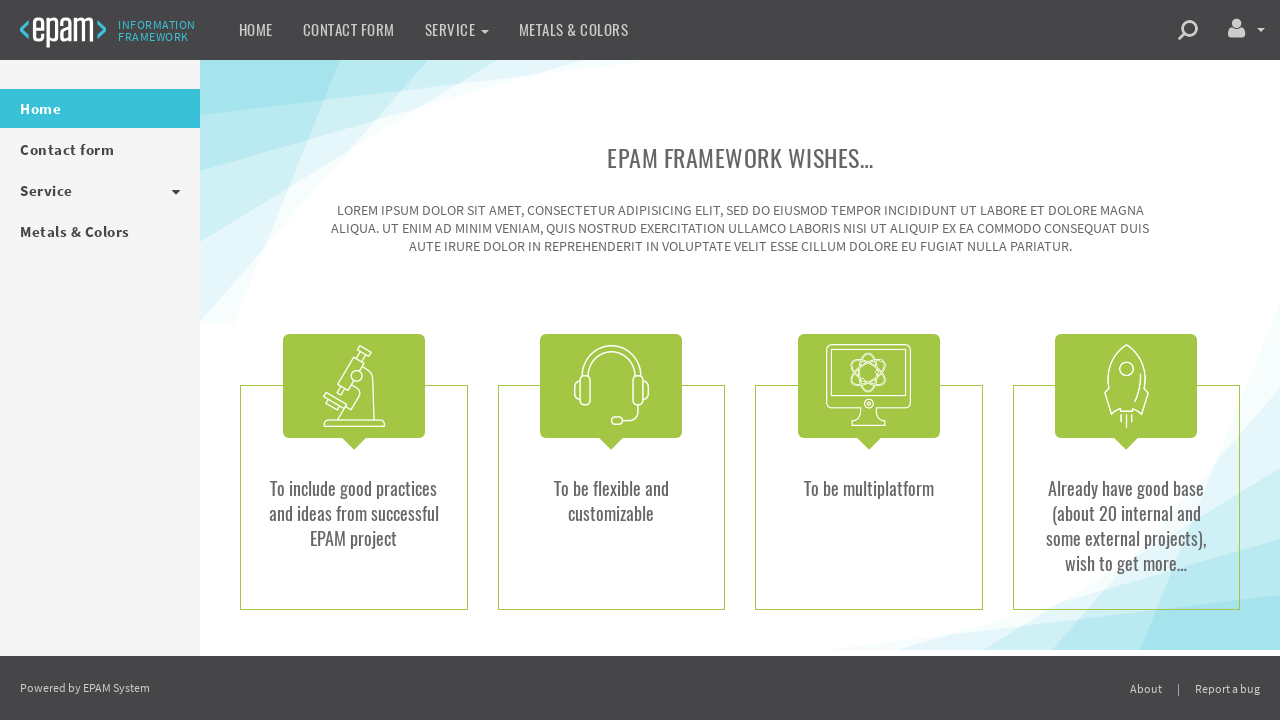

Verified 4 benefit text elements are present
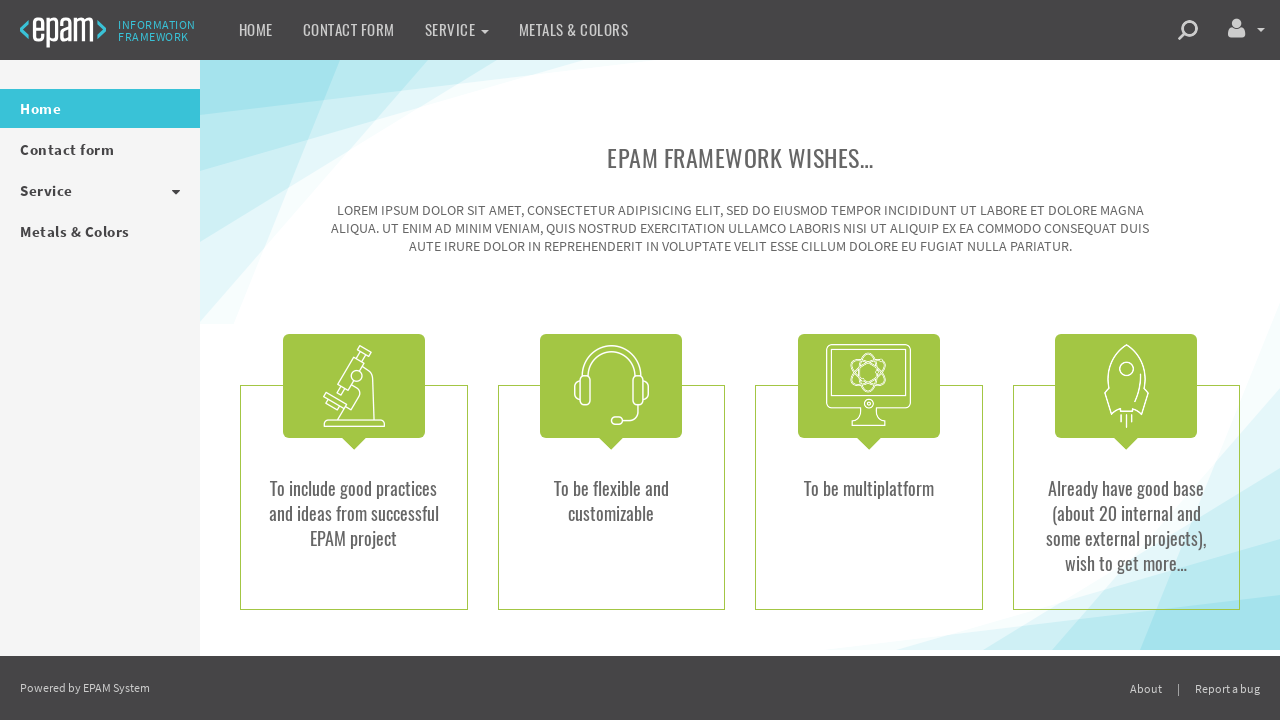

Verified benefit text 1 is visible
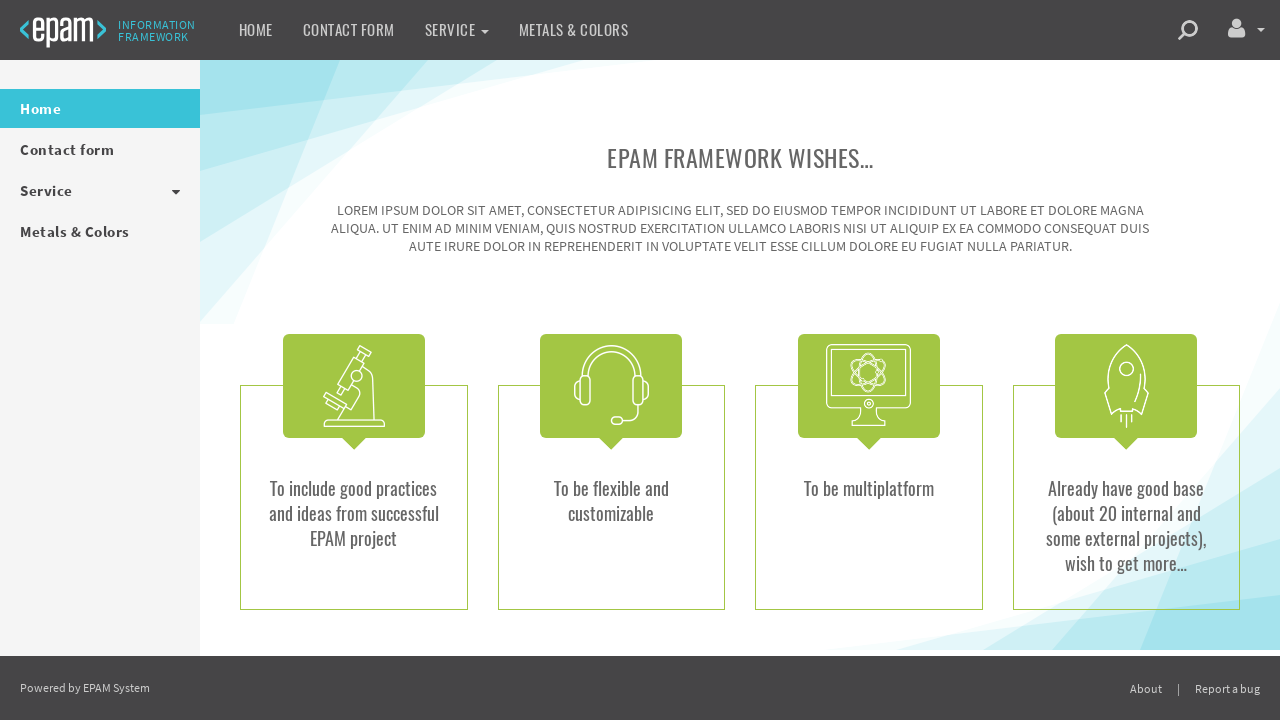

Verified benefit text 2 is visible
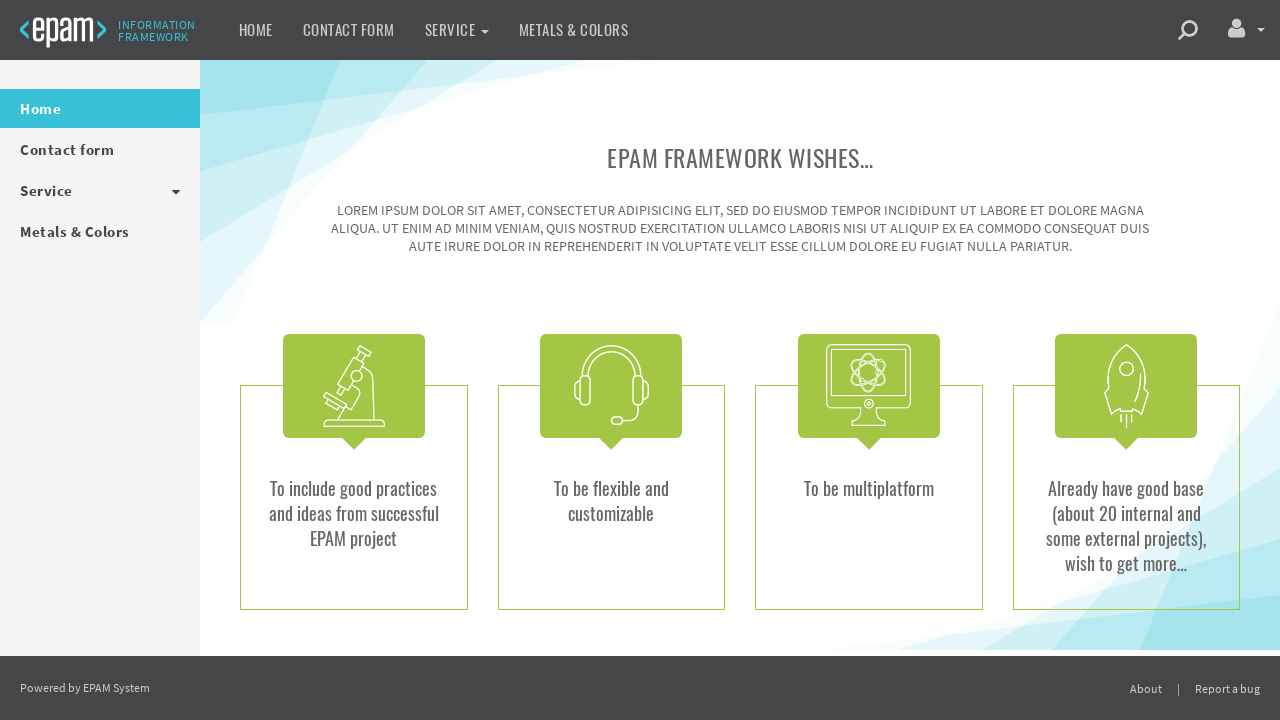

Verified benefit text 3 is visible
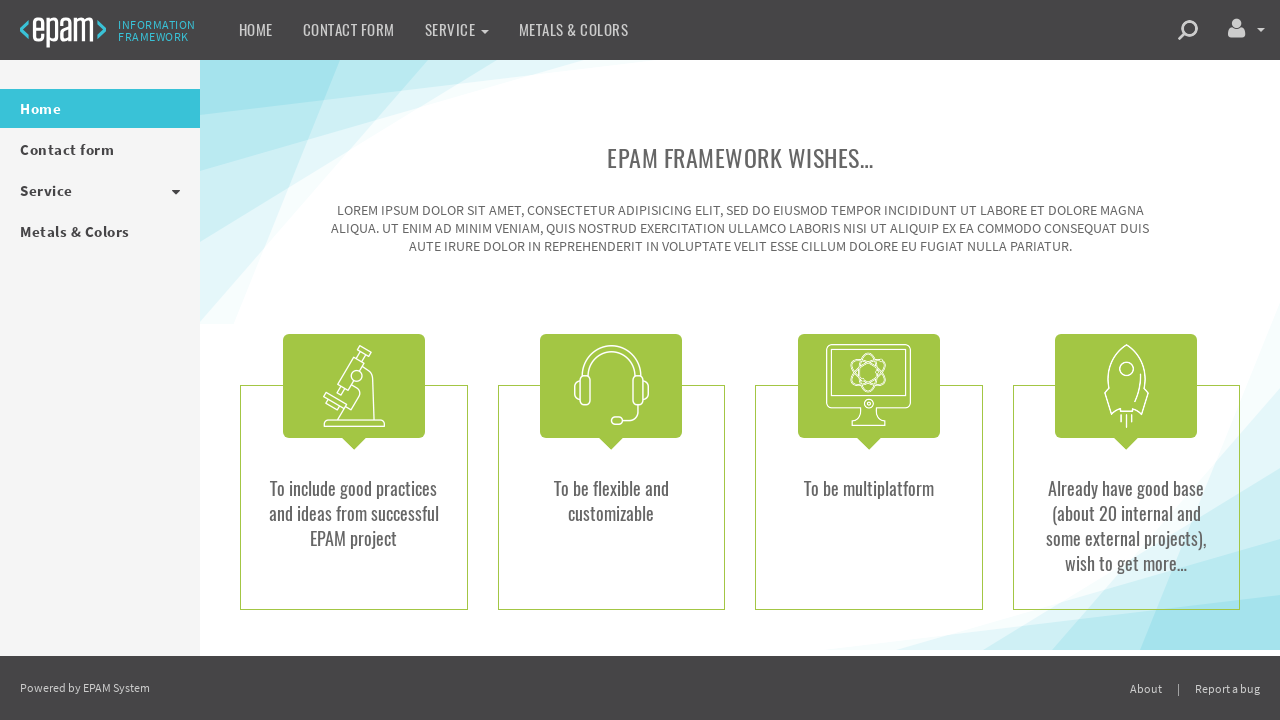

Verified benefit text 4 is visible
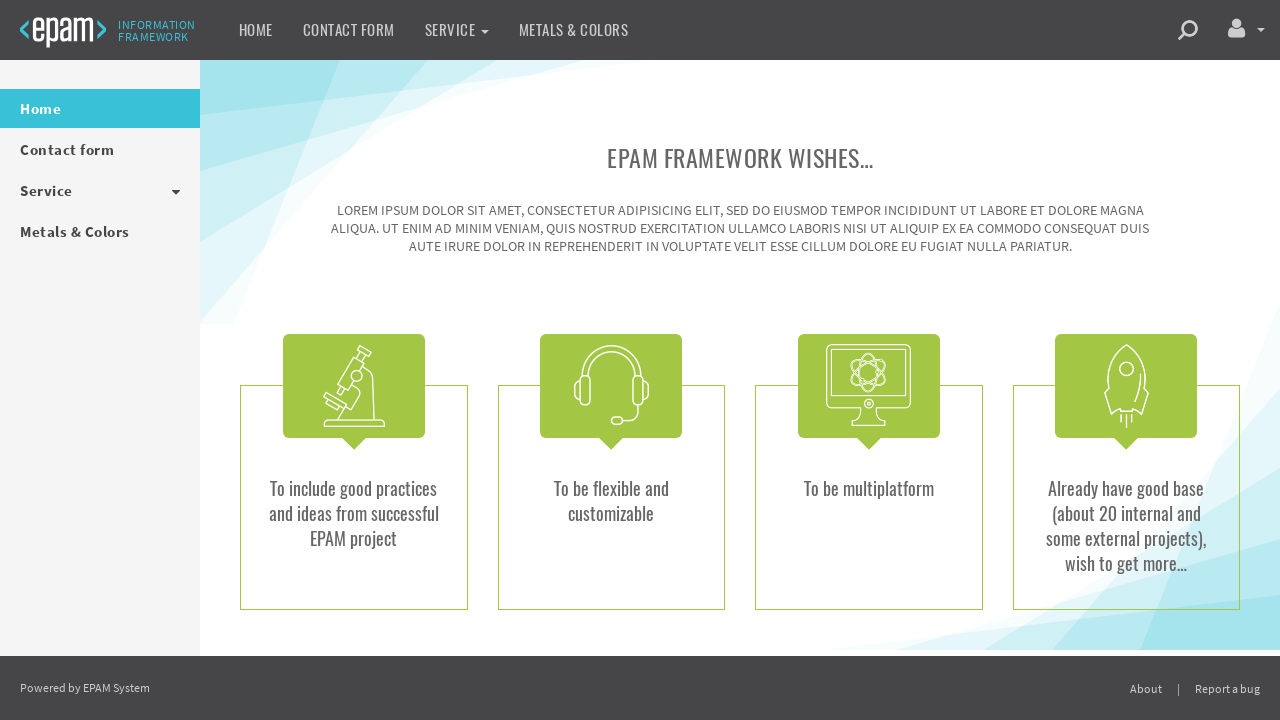

Verified main title text is visible and centered
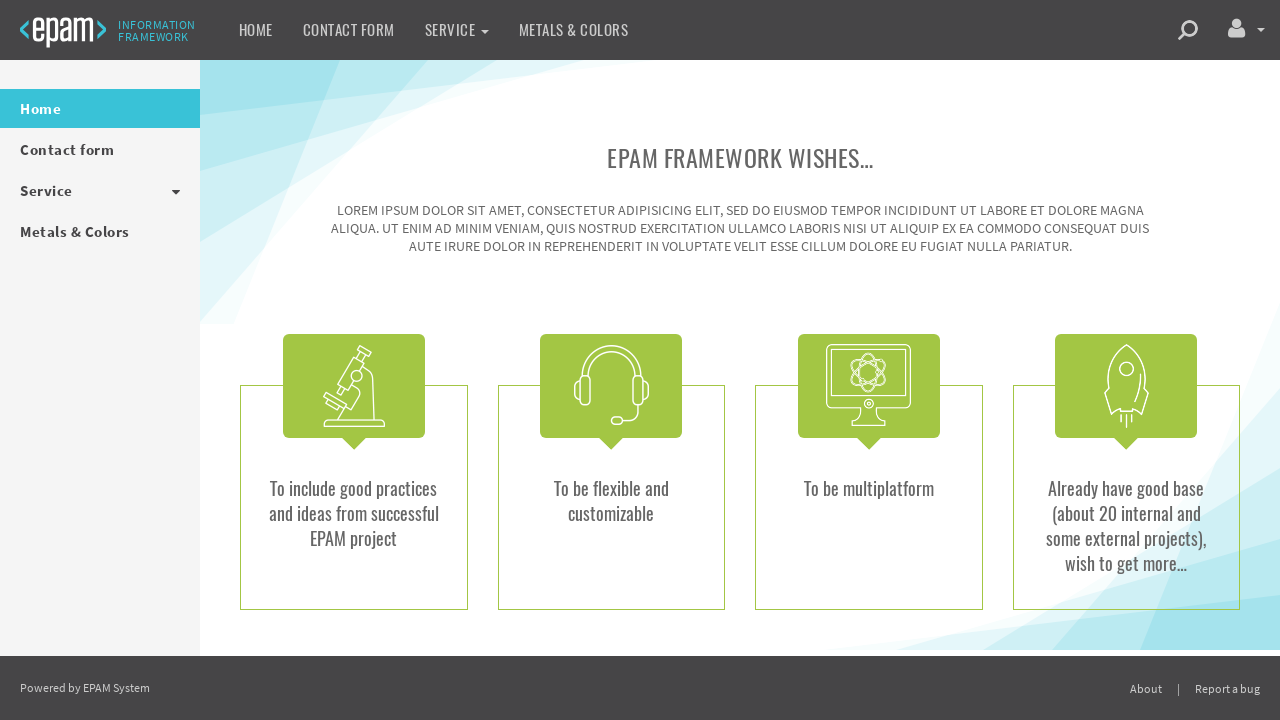

Verified subtitle text below main title is visible and centered
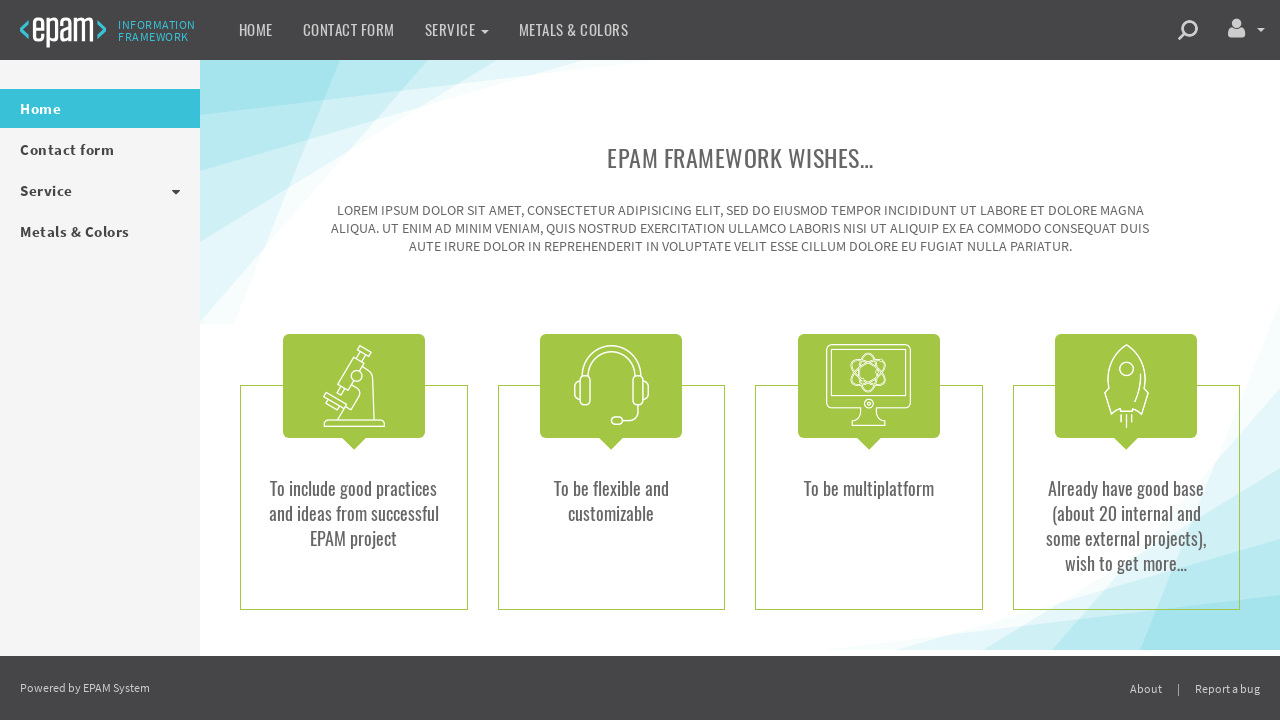

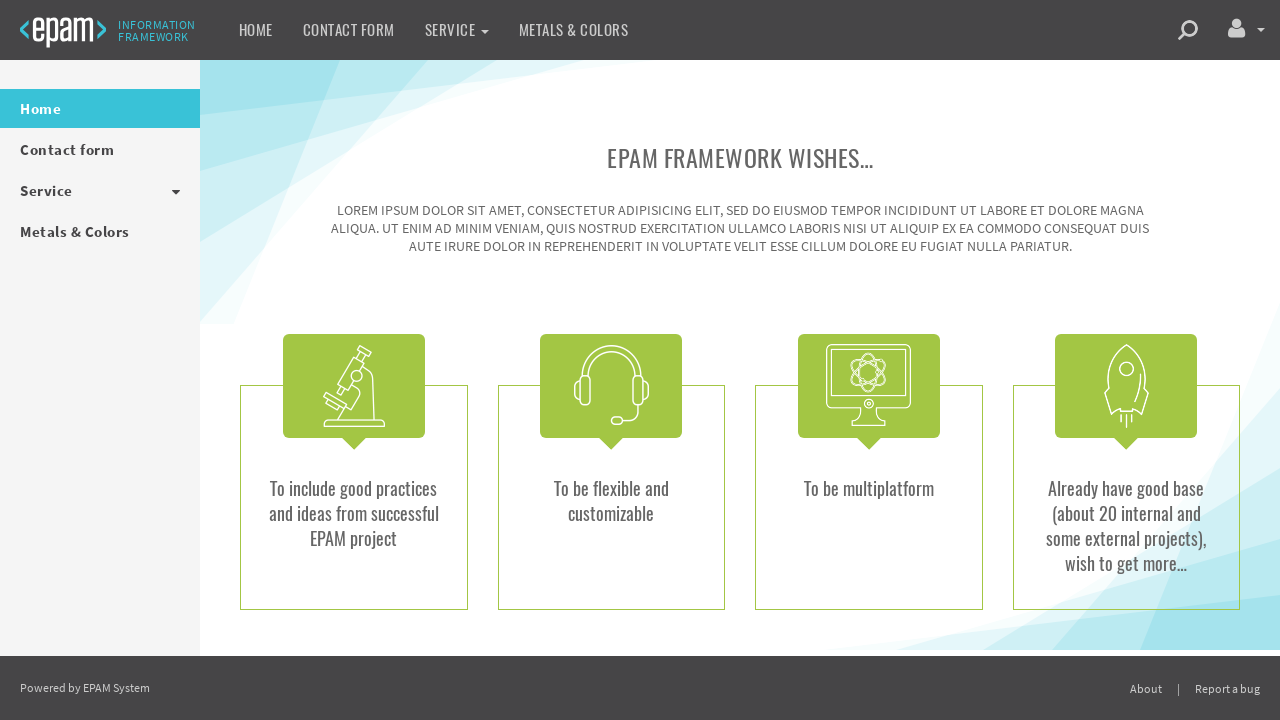